Tests finding elements by class name on a selector practice page

Starting URL: https://selectorshub.com/xpath-practice-page/

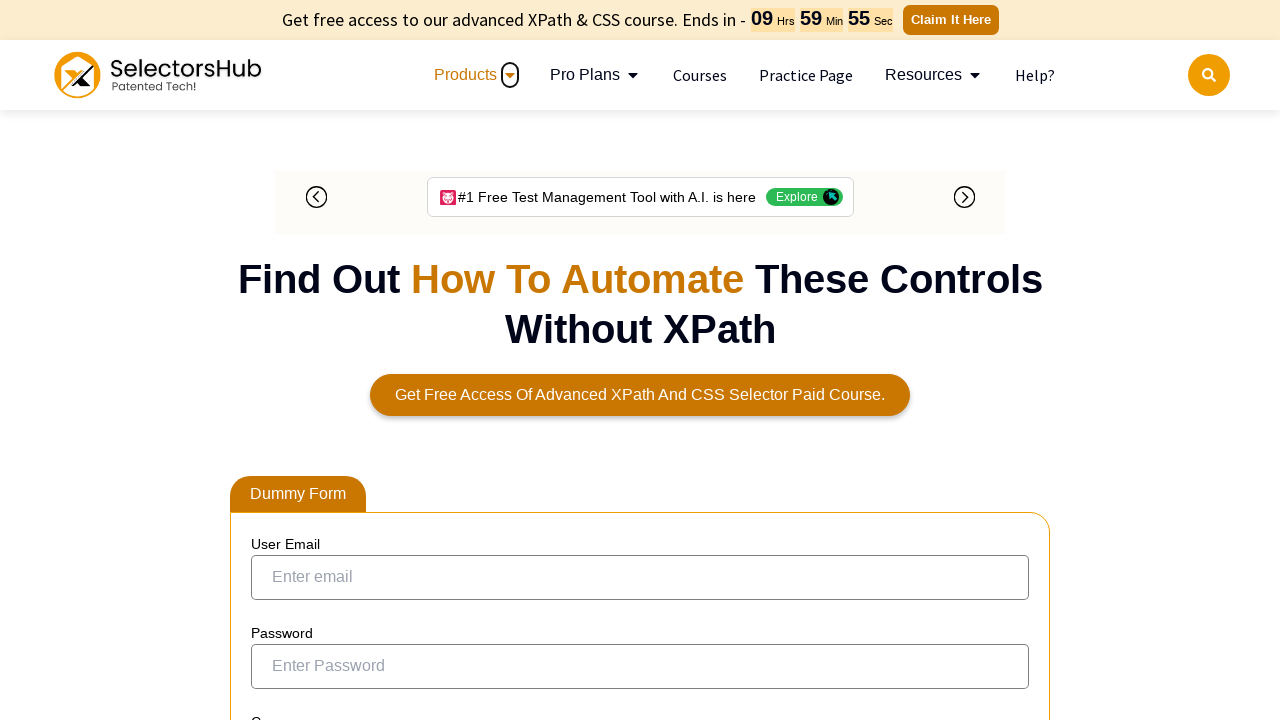

Waited for element with class 'jsSelector' to be present
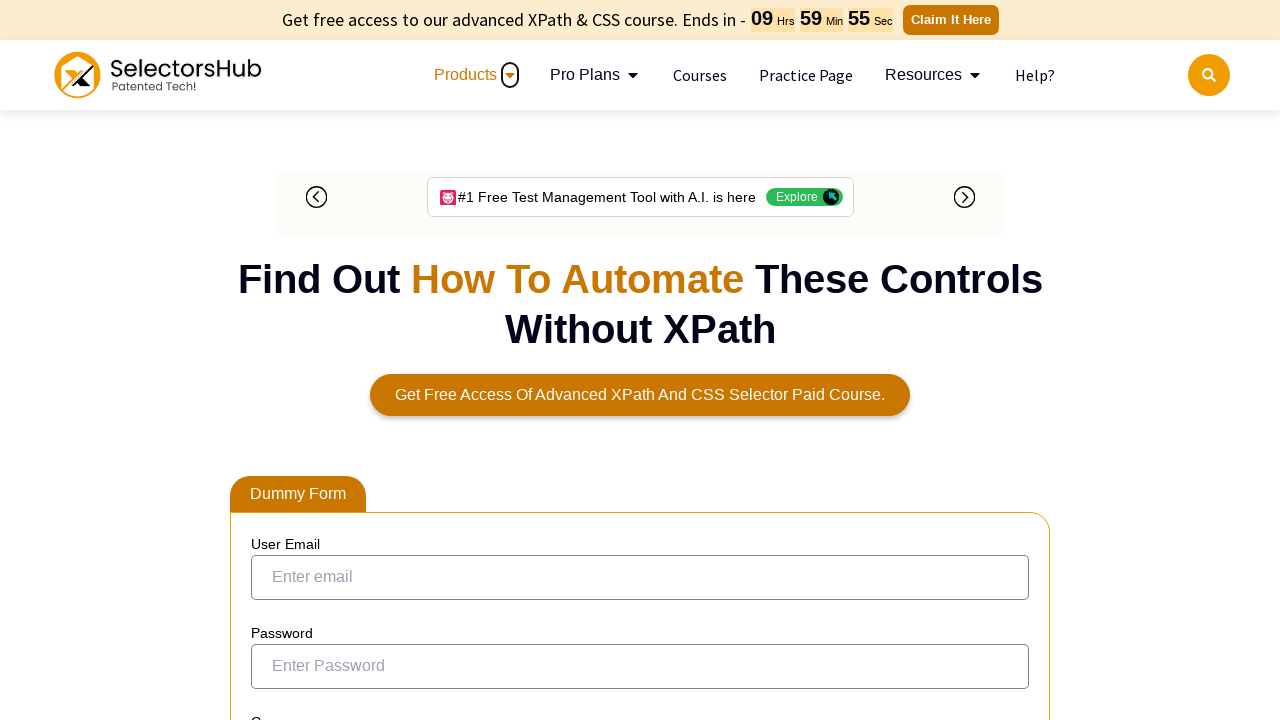

Waited for element with class 'form-control' to be present
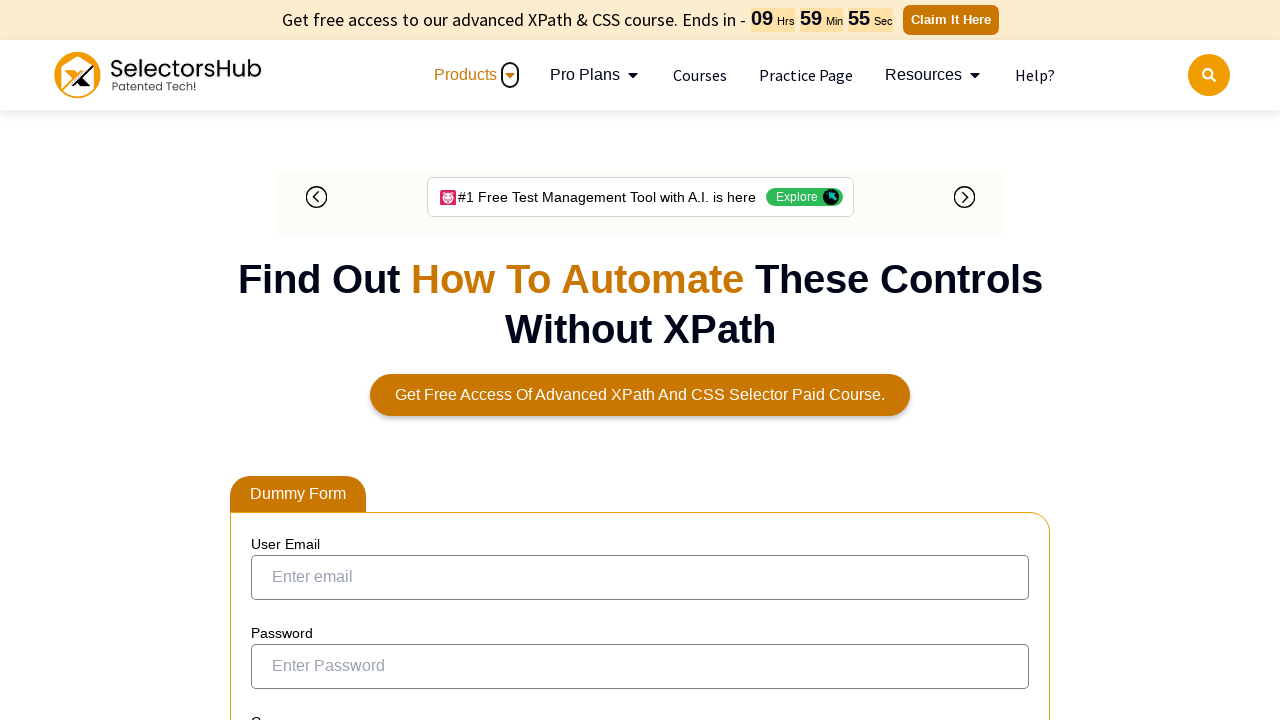

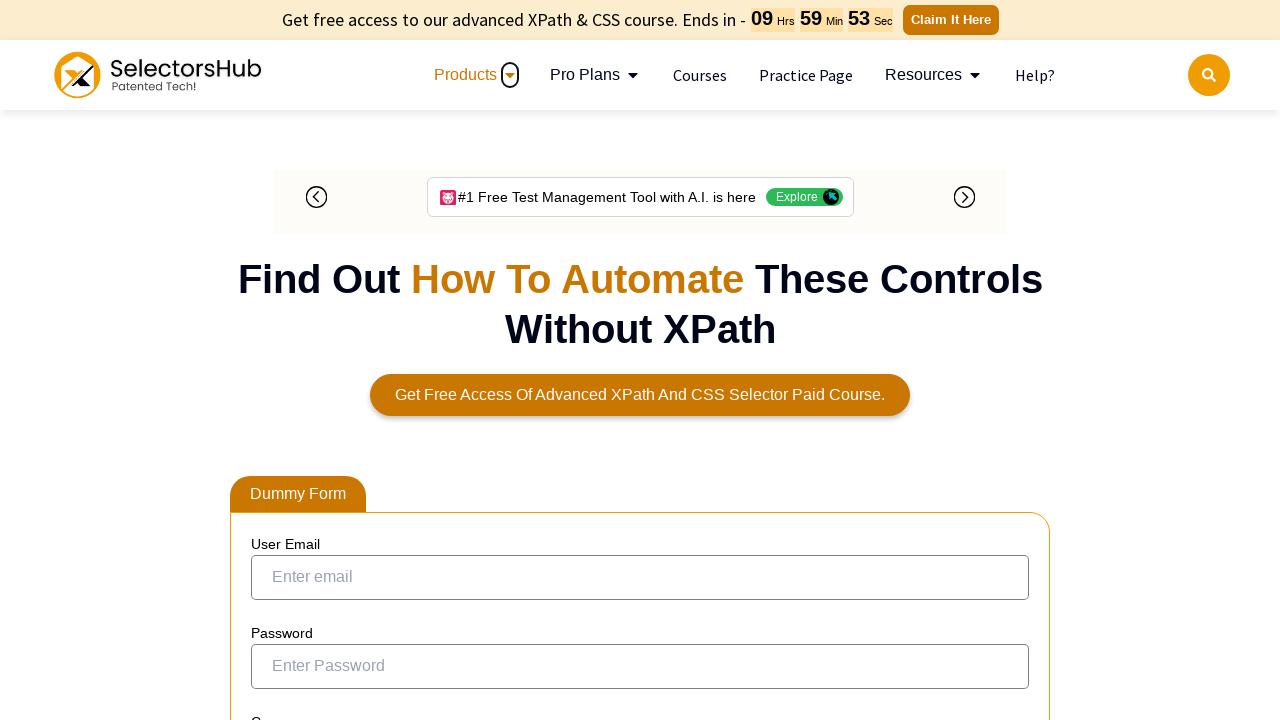